Tests a slow calculator web application by setting a delay value, performing an addition operation (7 + 8), and verifying the result equals 15

Starting URL: https://bonigarcia.dev/selenium-webdriver-java/slow-calculator.html

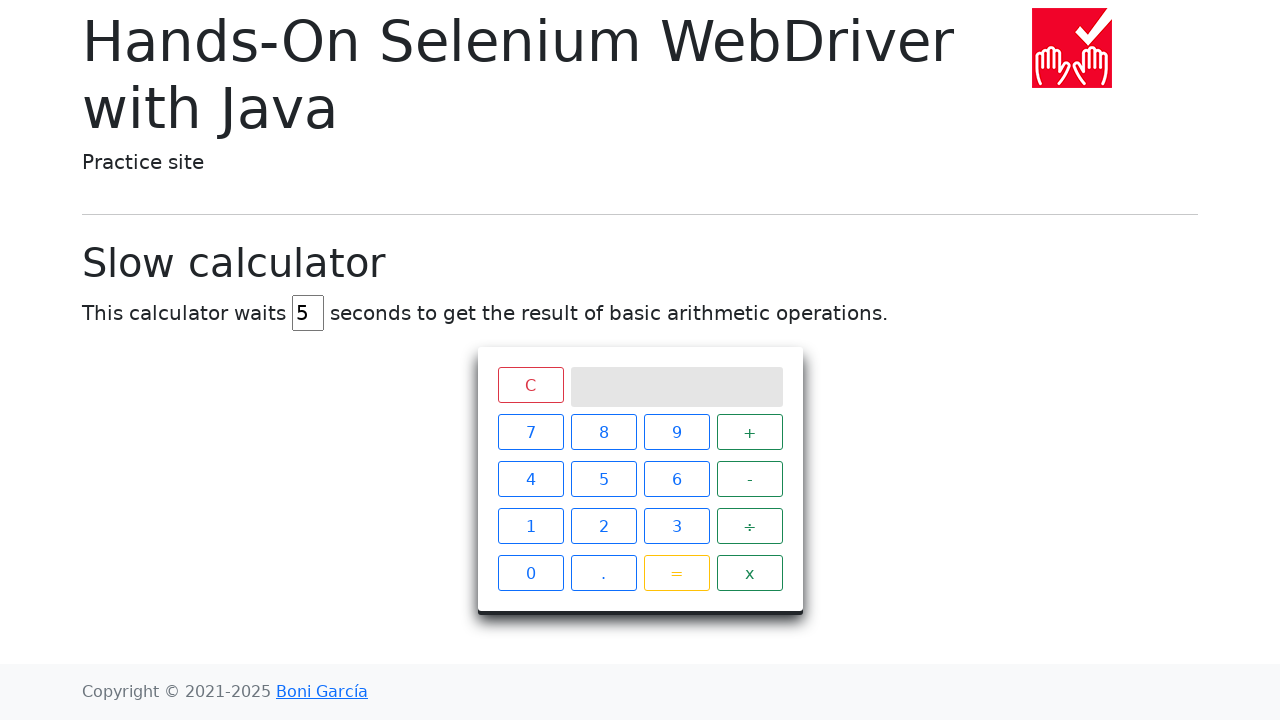

Located delay input field
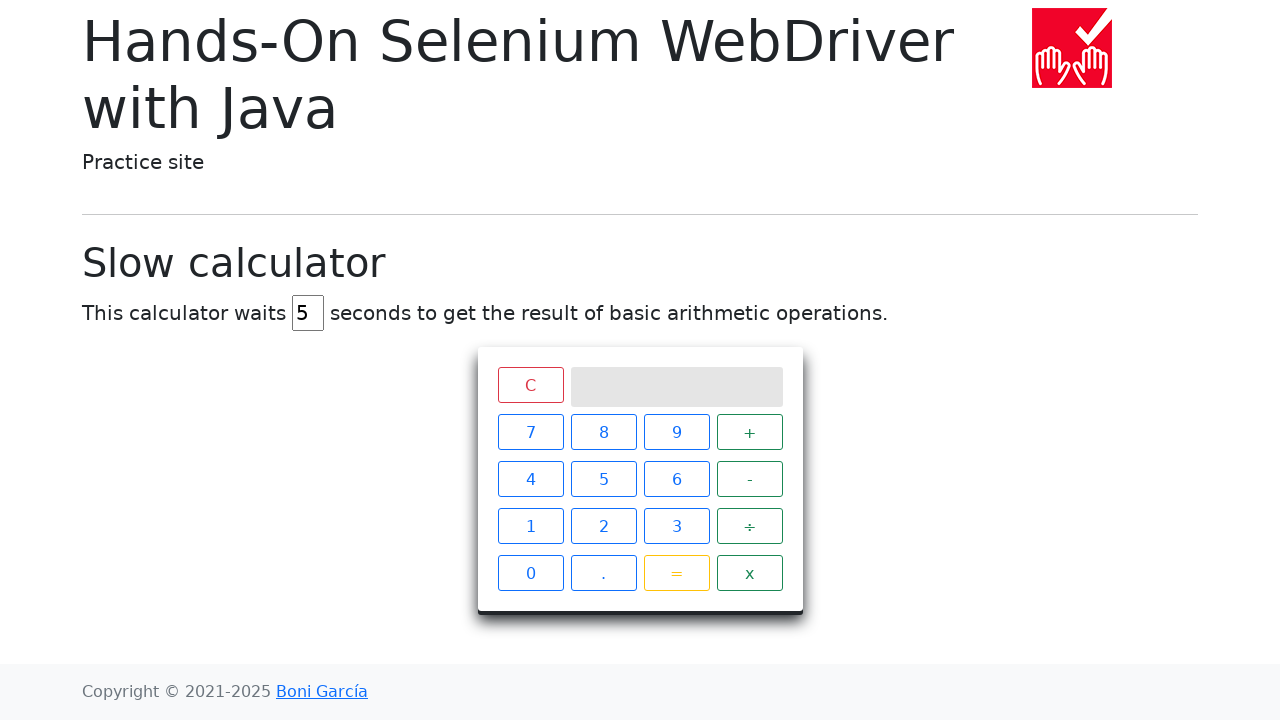

Cleared delay input field on #delay
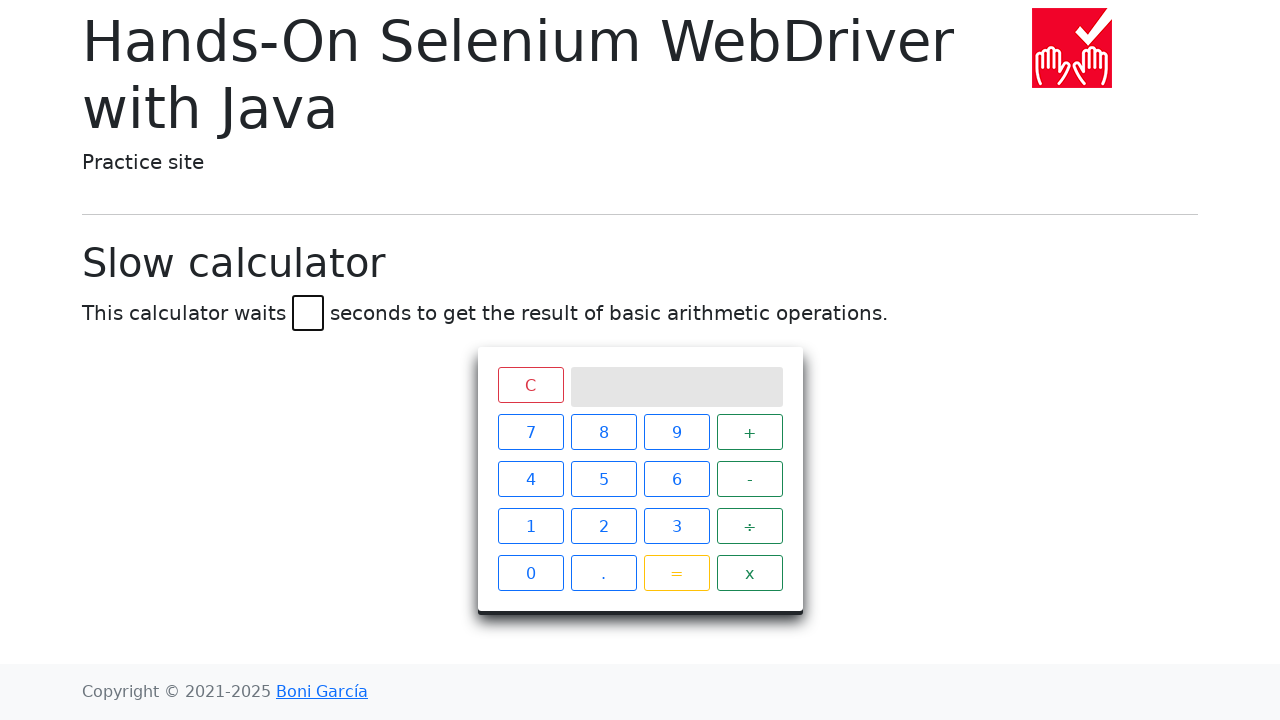

Set delay to 45 seconds on #delay
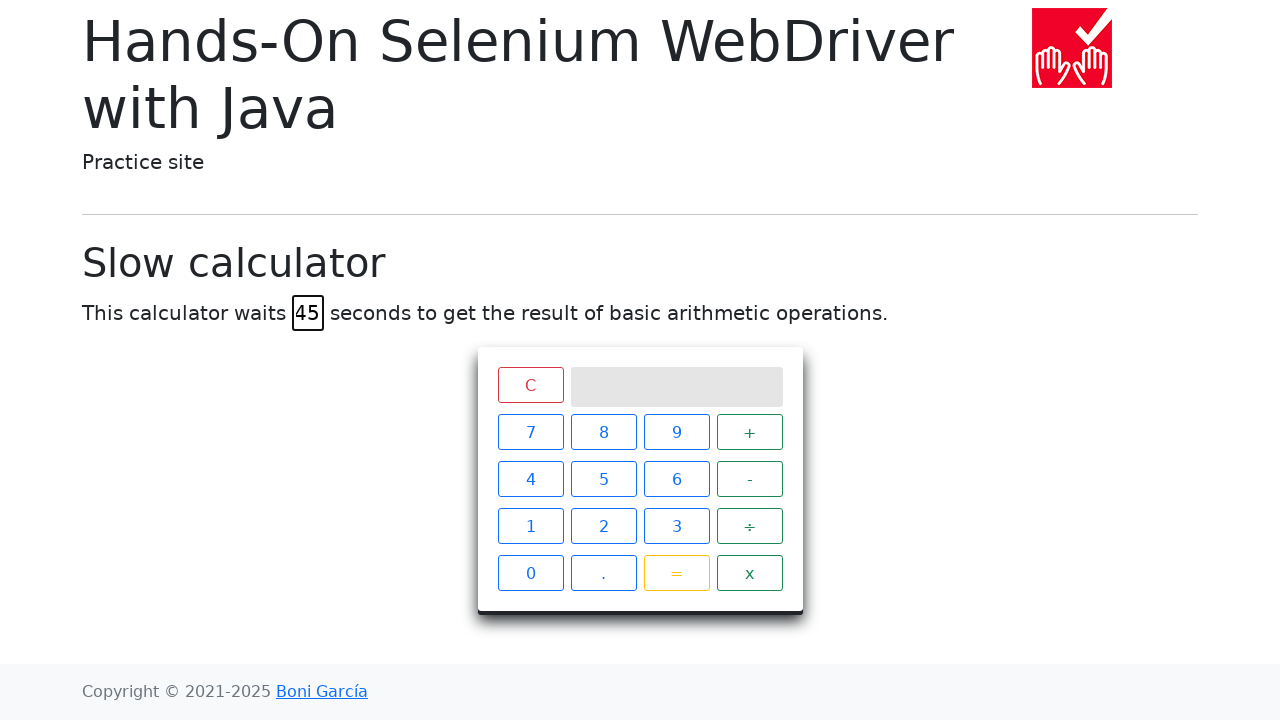

Clicked button 7 at (530, 432) on xpath=//span[@class='btn btn-outline-primary' and text()='7']
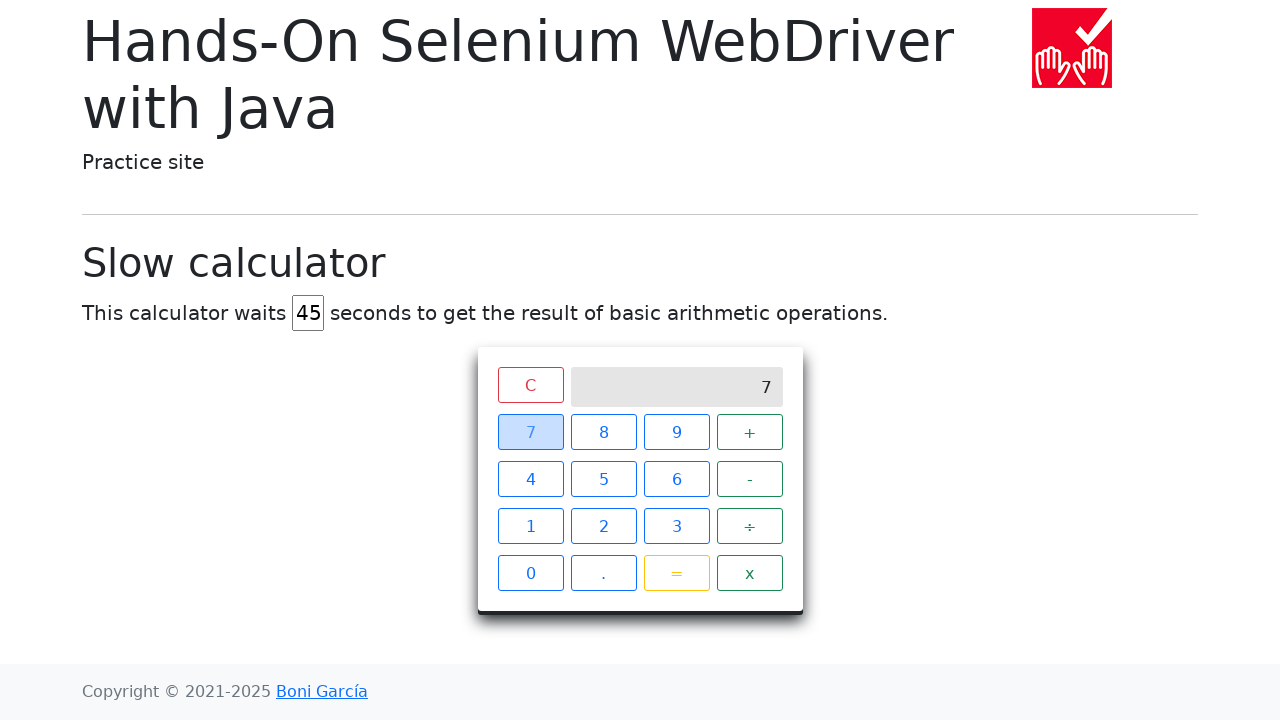

Clicked the + operator at (750, 432) on xpath=//span[@class='operator btn btn-outline-success' and text()='+']
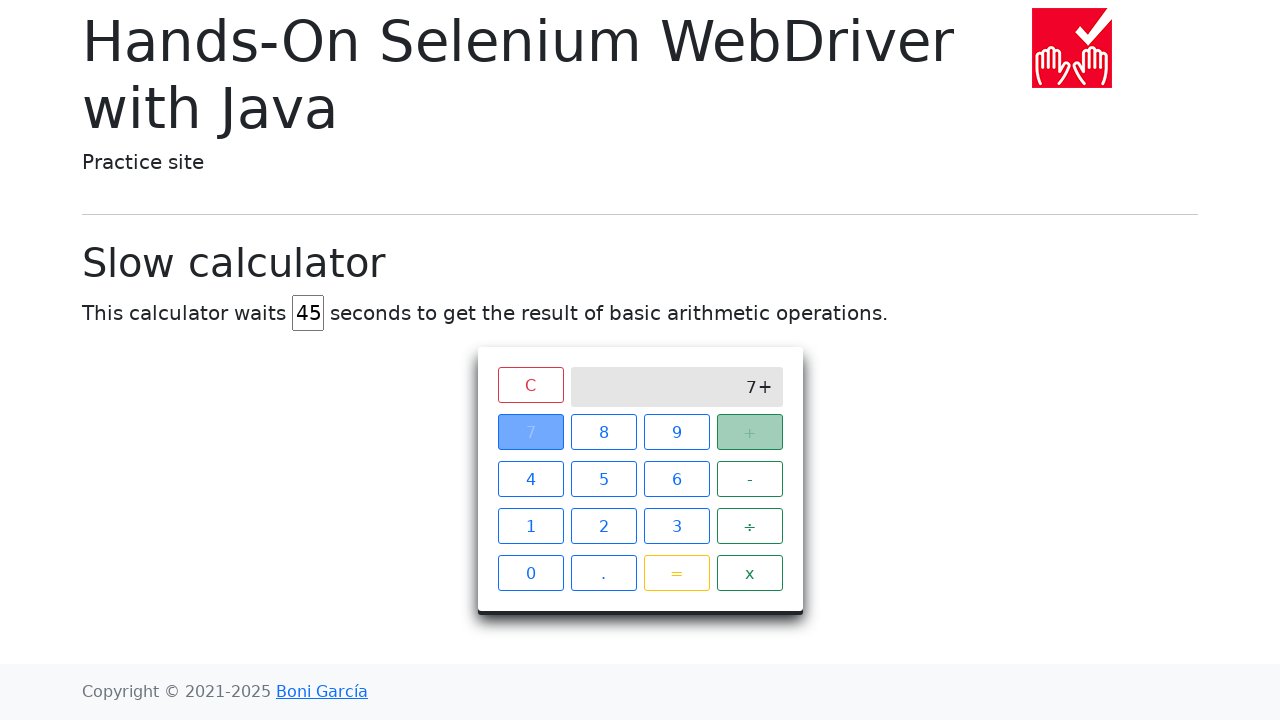

Clicked button 8 at (604, 432) on xpath=//span[@class='btn btn-outline-primary' and text()='8']
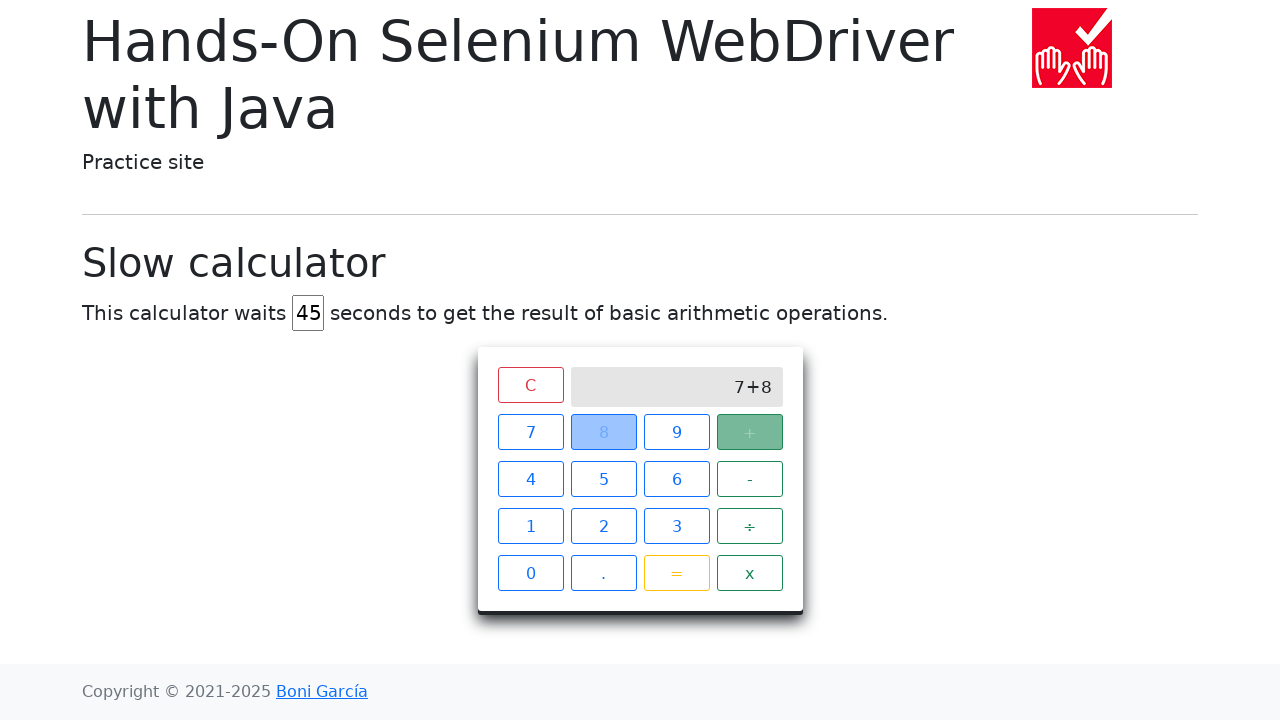

Clicked the = button to execute calculation at (676, 573) on xpath=//span[@class='btn btn-outline-warning' and text()='=']
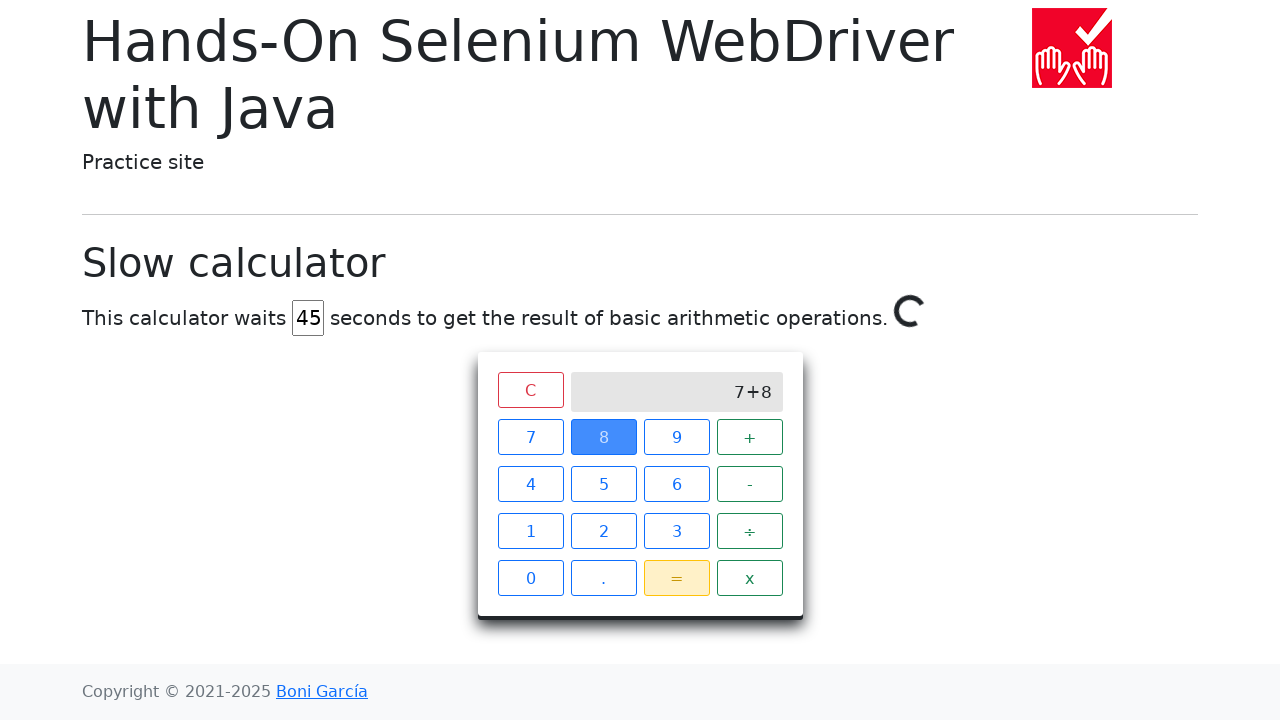

Waited for calculation result to appear (15) - slow calculator completed
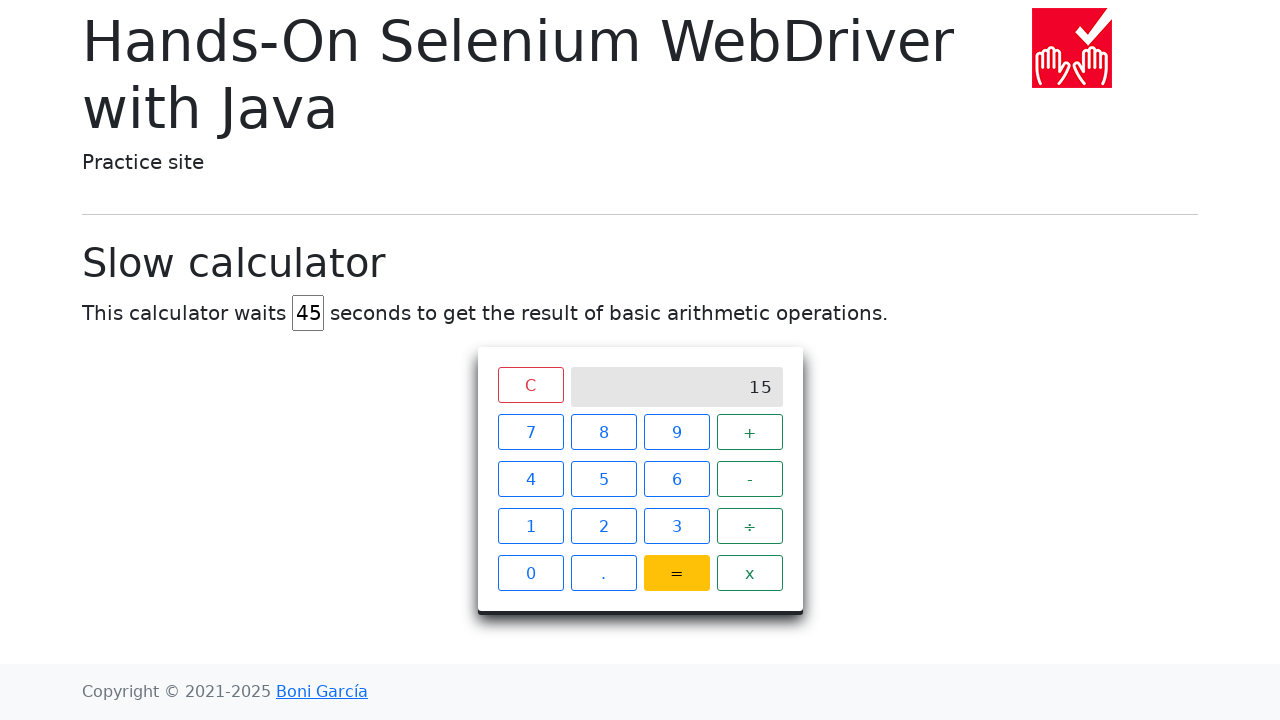

Retrieved result text from calculator screen
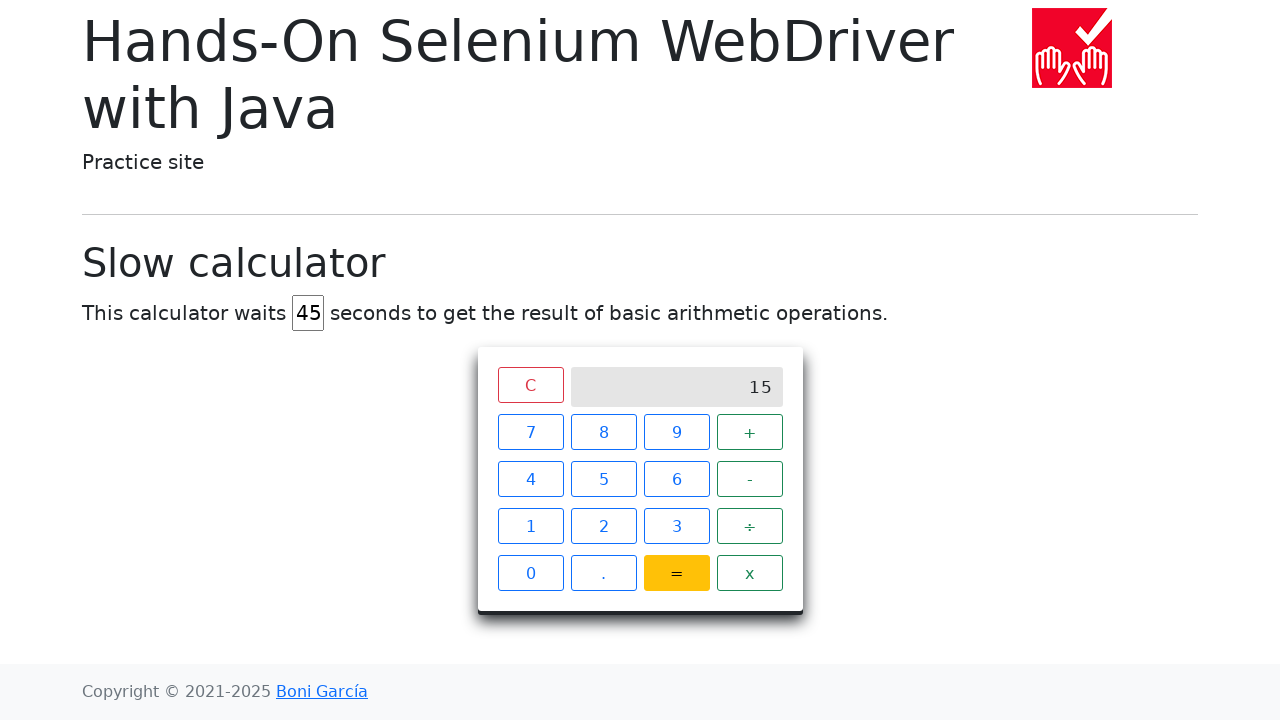

Verified result equals 15 - test passed
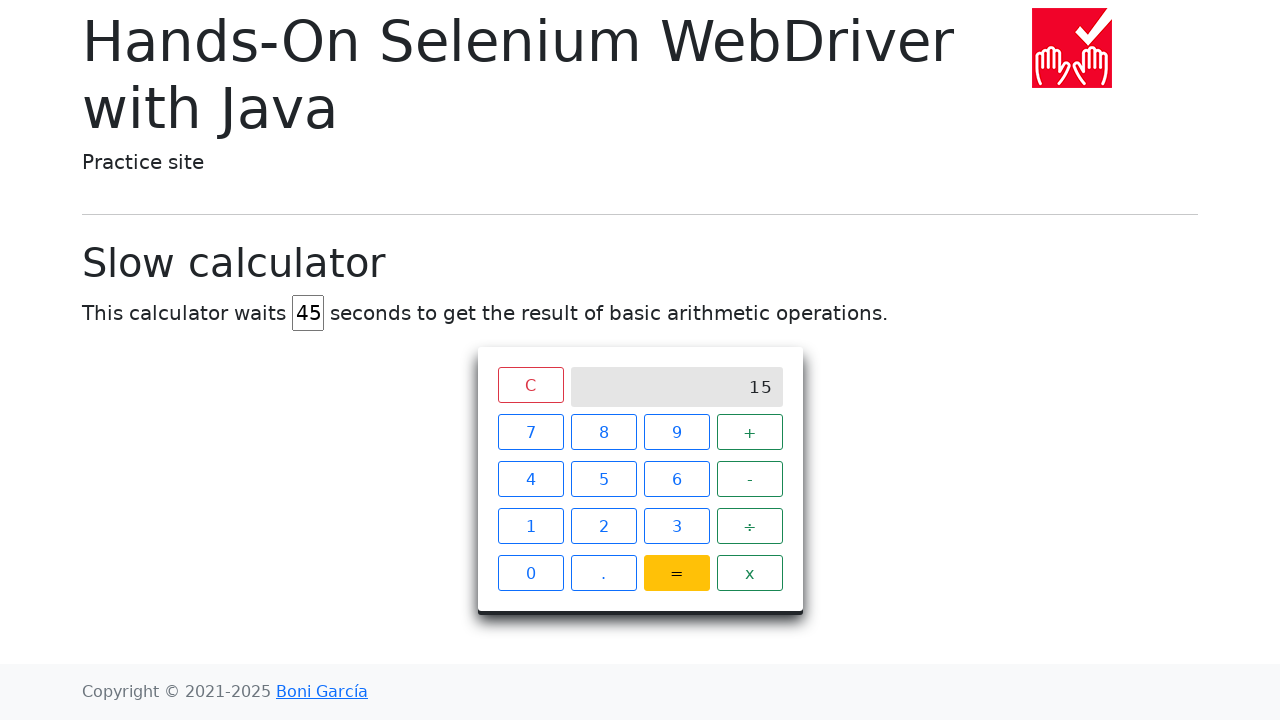

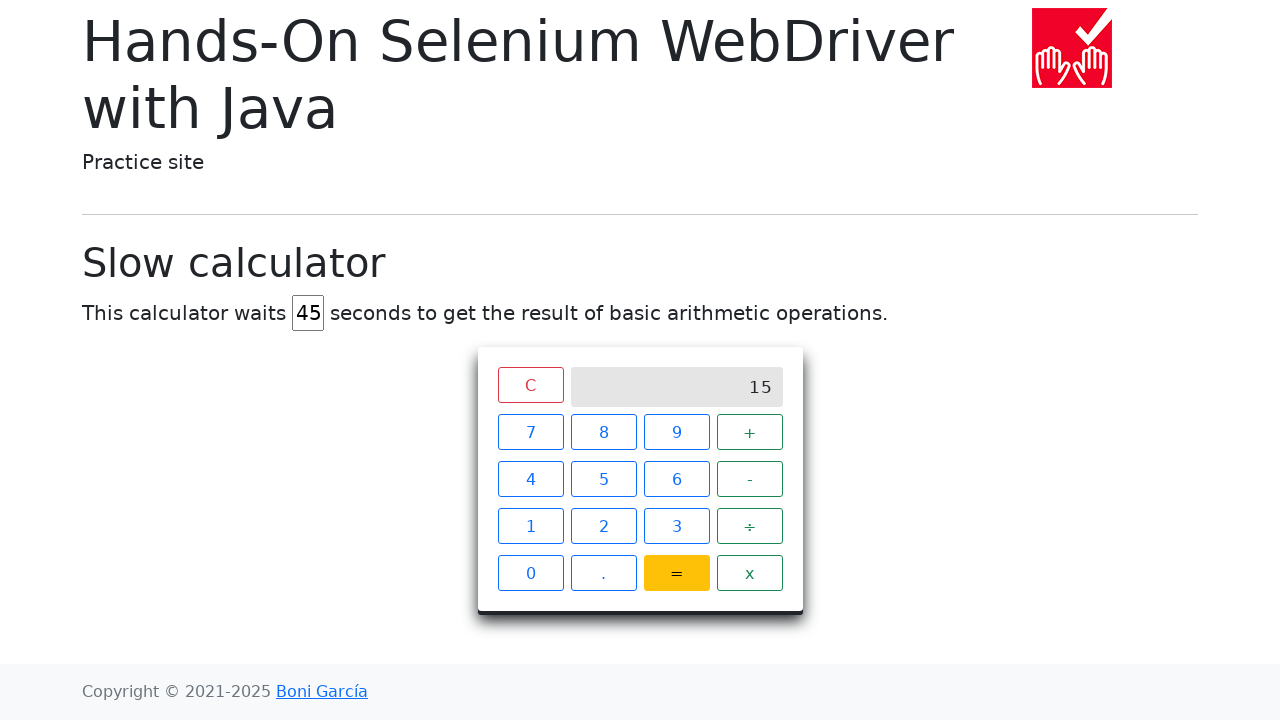